Navigates to the Let's Kode It website and clicks on the login link using explicit wait conditions

Starting URL: https://www.letskodeit.com/

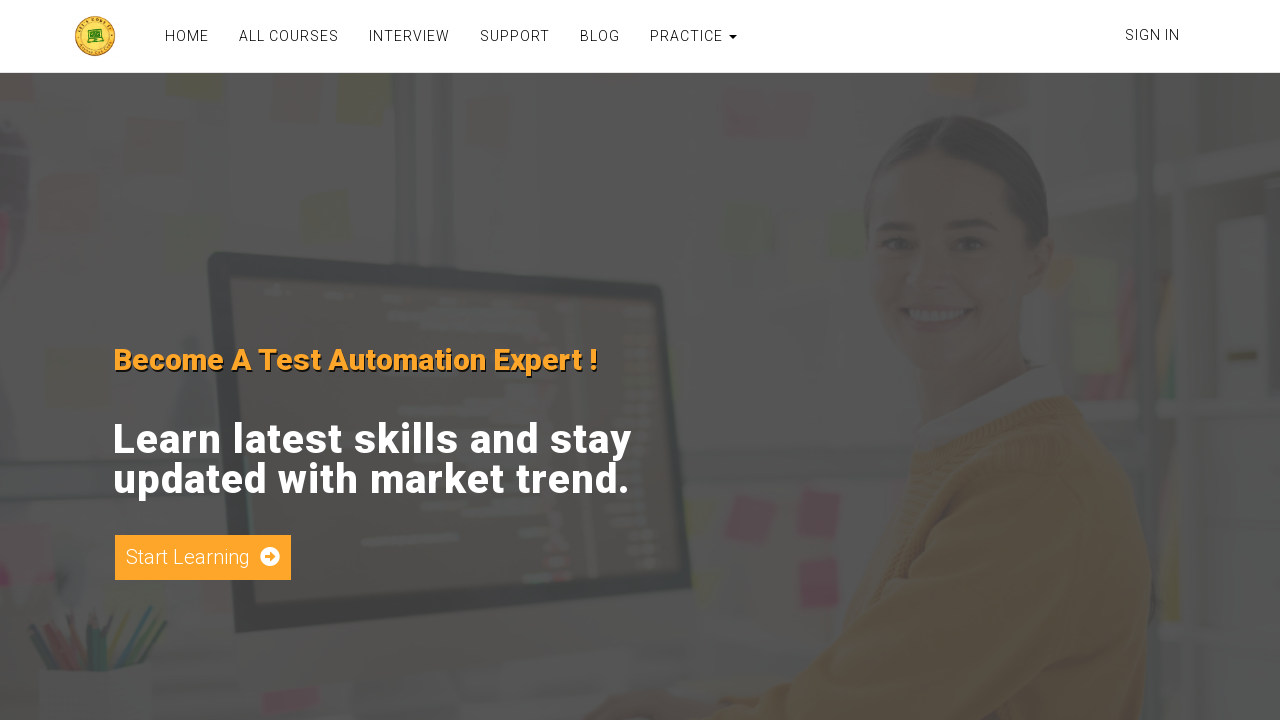

Waited for login link to become visible
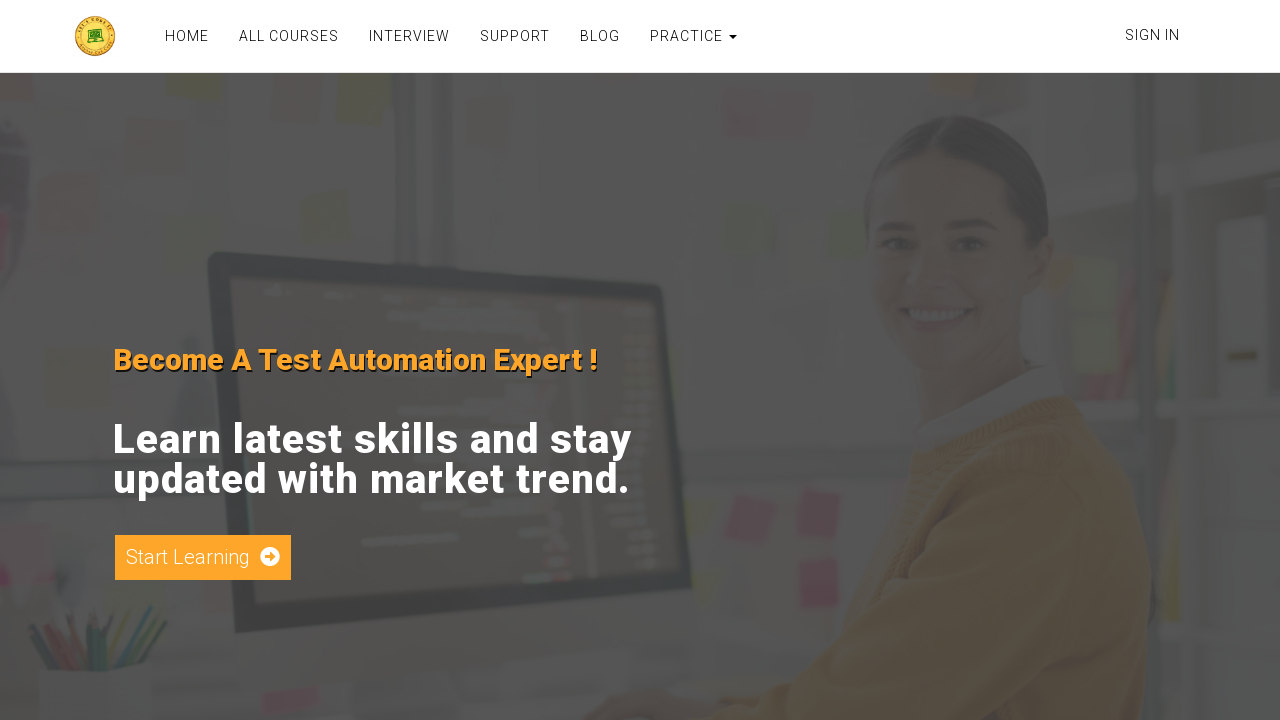

Clicked the login link at (1152, 35) on a[href='/login']
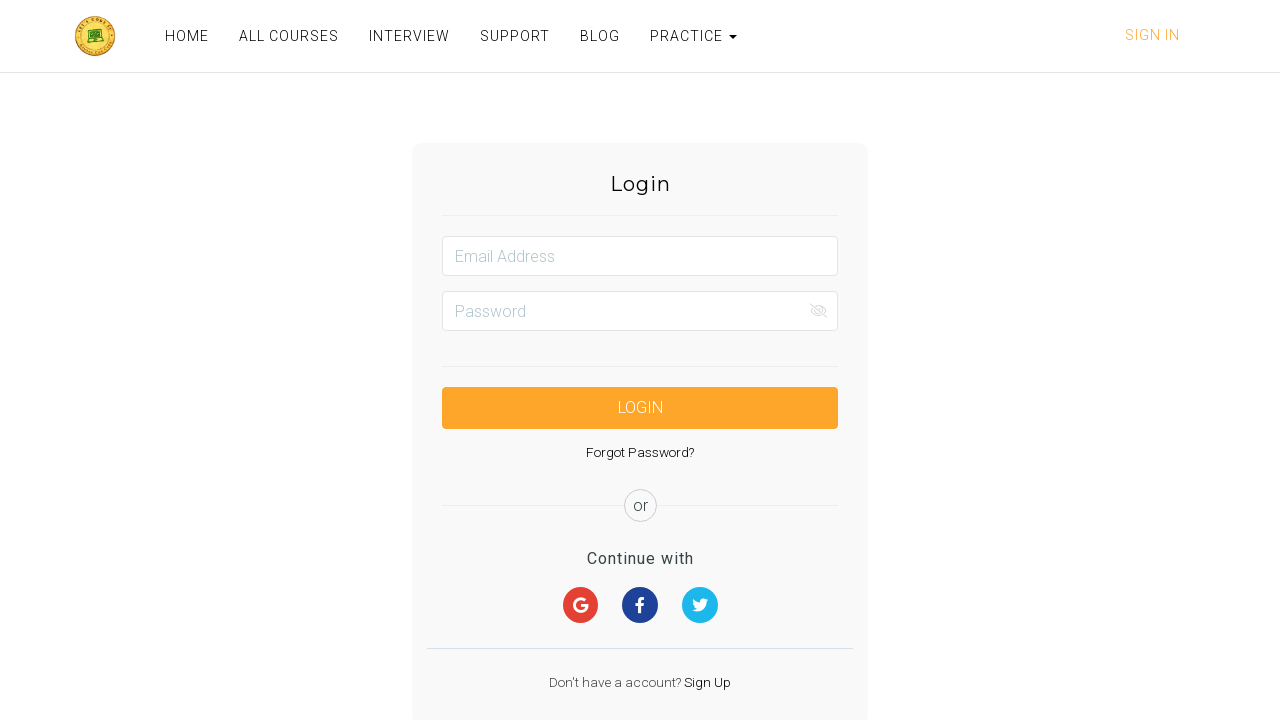

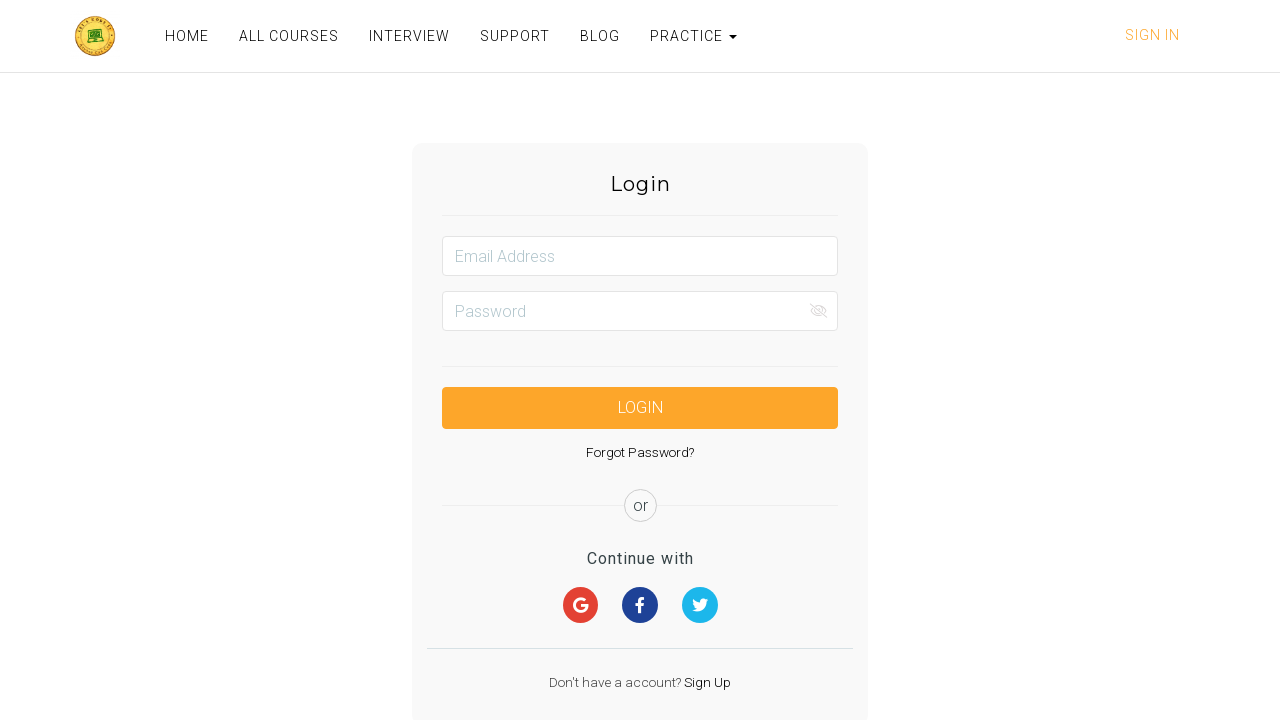